Tests clicking a confirm button, accepting the confirmation dialog, and verifying the resulting message on the page

Starting URL: https://kristinek.github.io/site/examples/alerts_popups

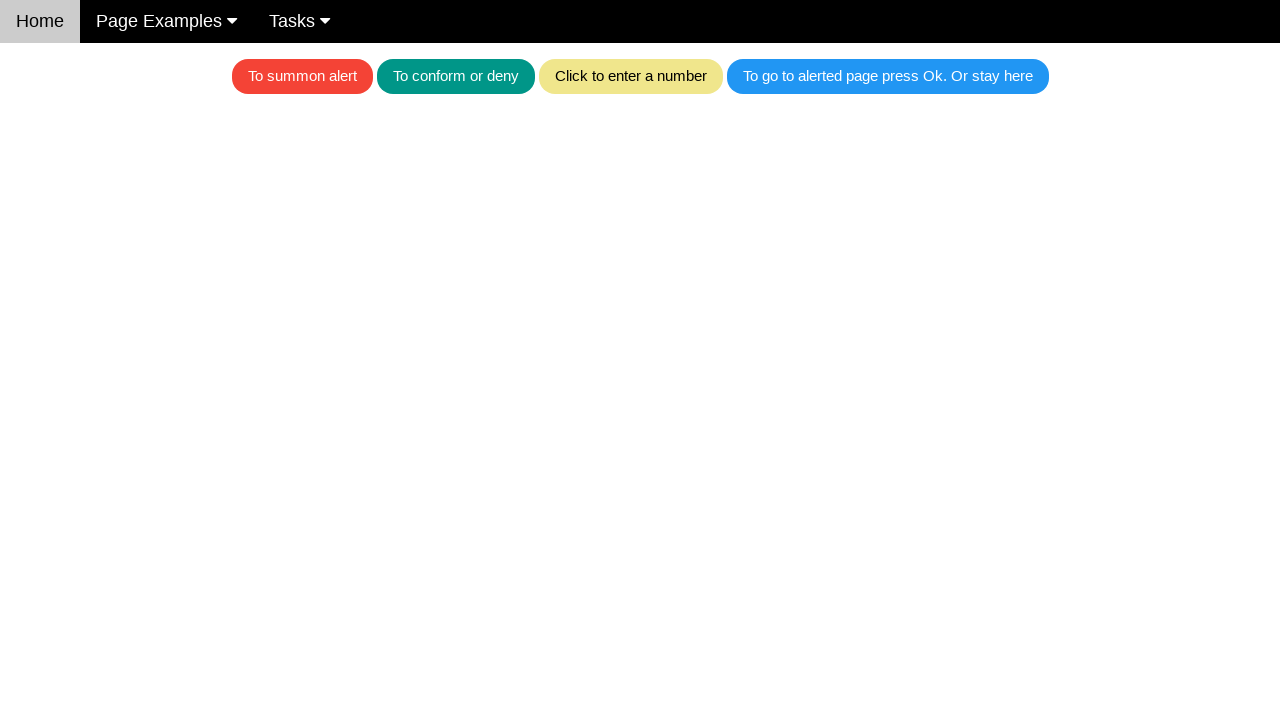

Set up dialog handler to automatically accept confirmation dialogs
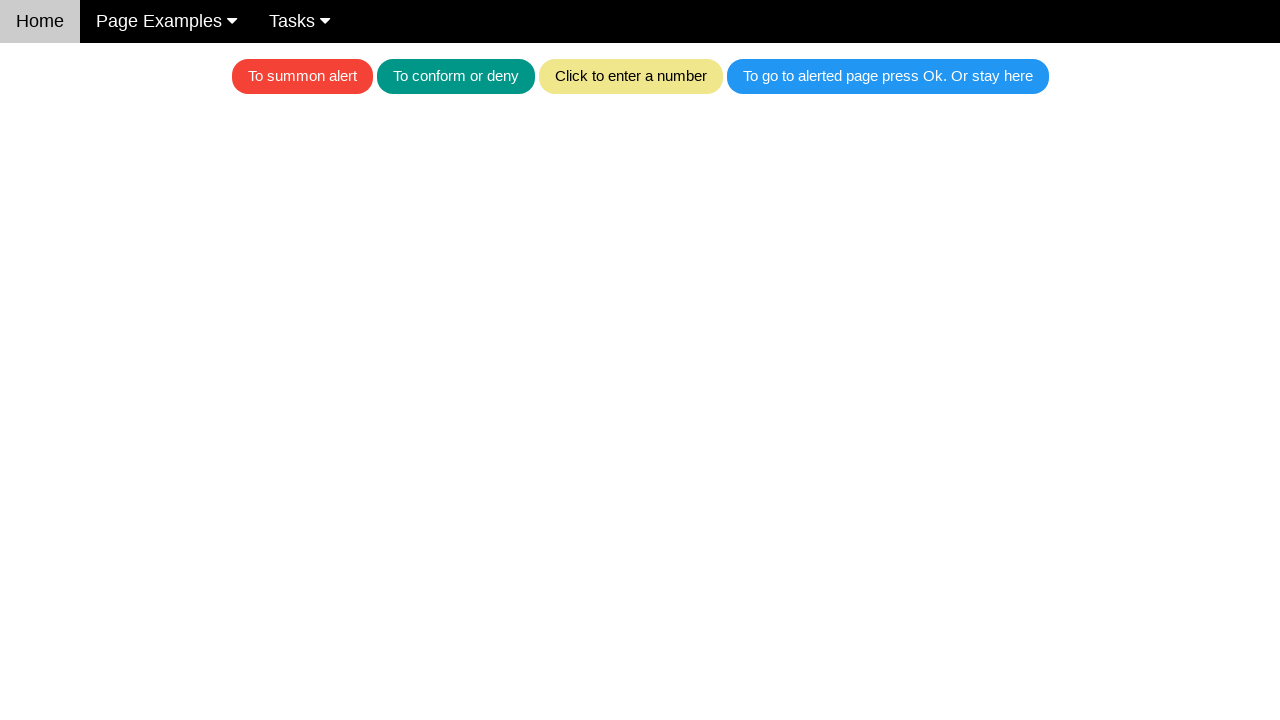

Clicked on the teal confirm button at (456, 76) on .w3-teal
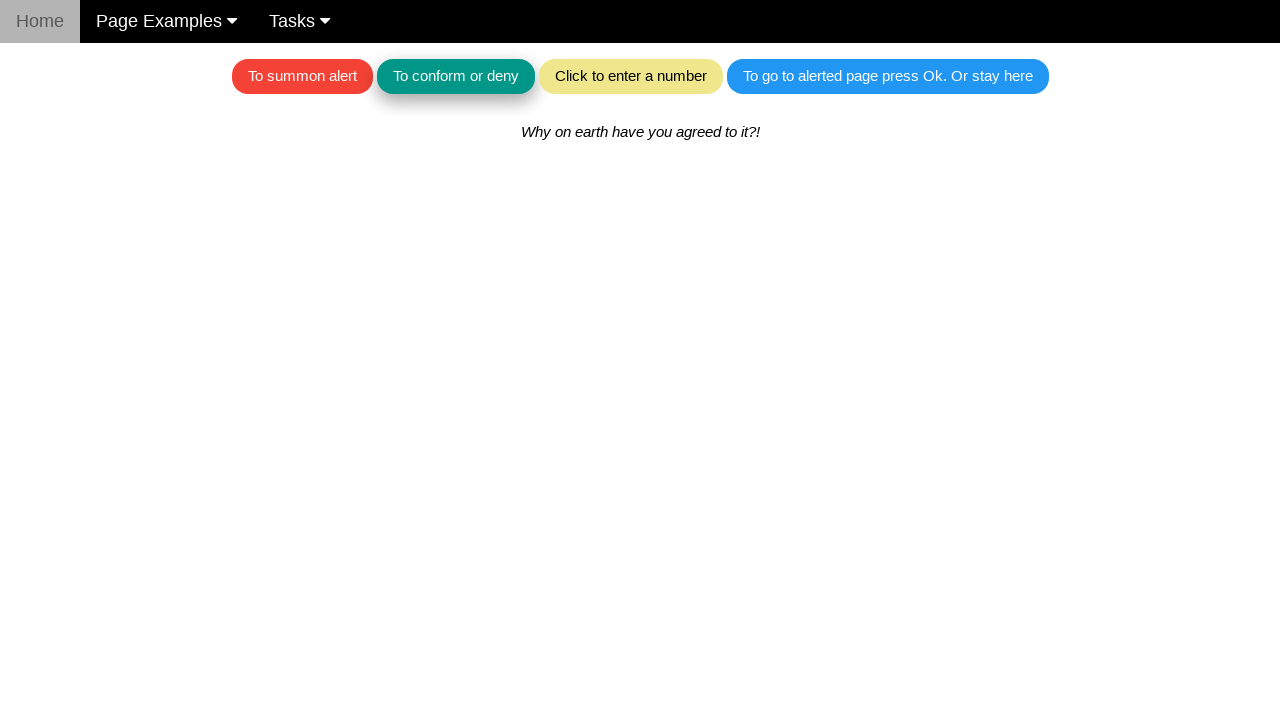

Confirmation dialog accepted and alert message appeared on page
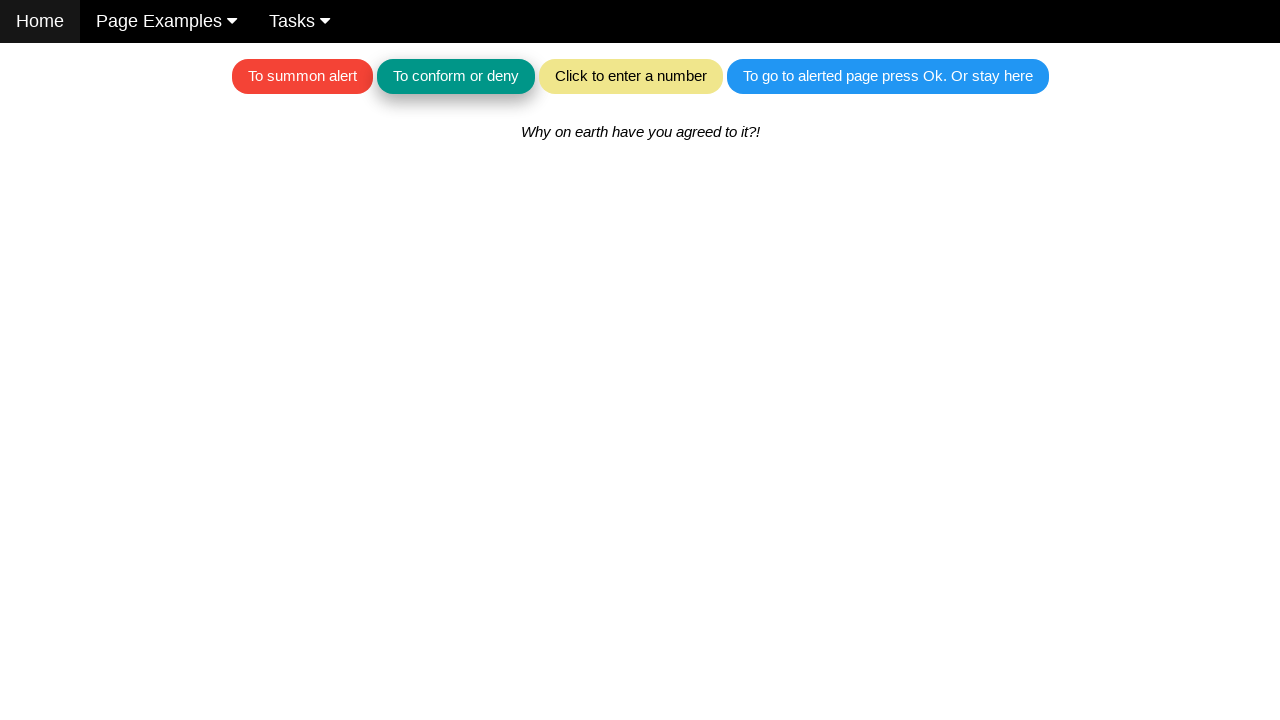

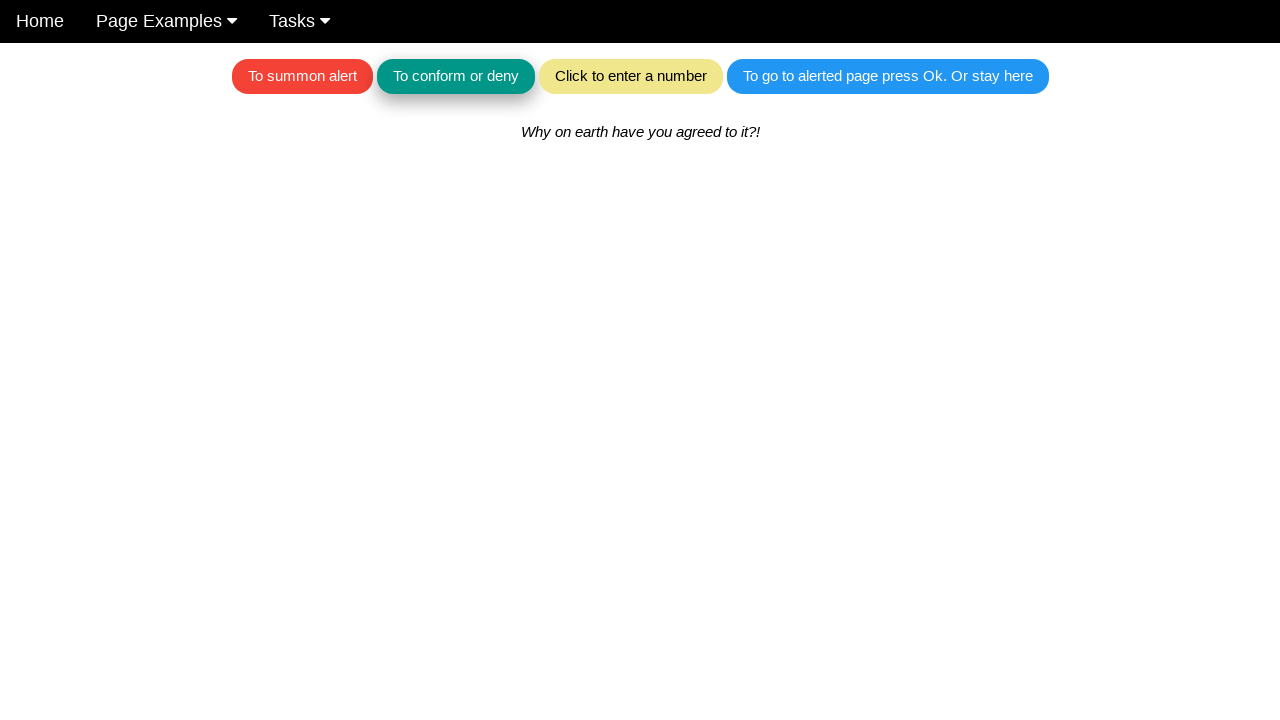